Tests link clicking functionality on DemoQA links page, including opening links in new windows and dynamic links

Starting URL: https://demoqa.com/links

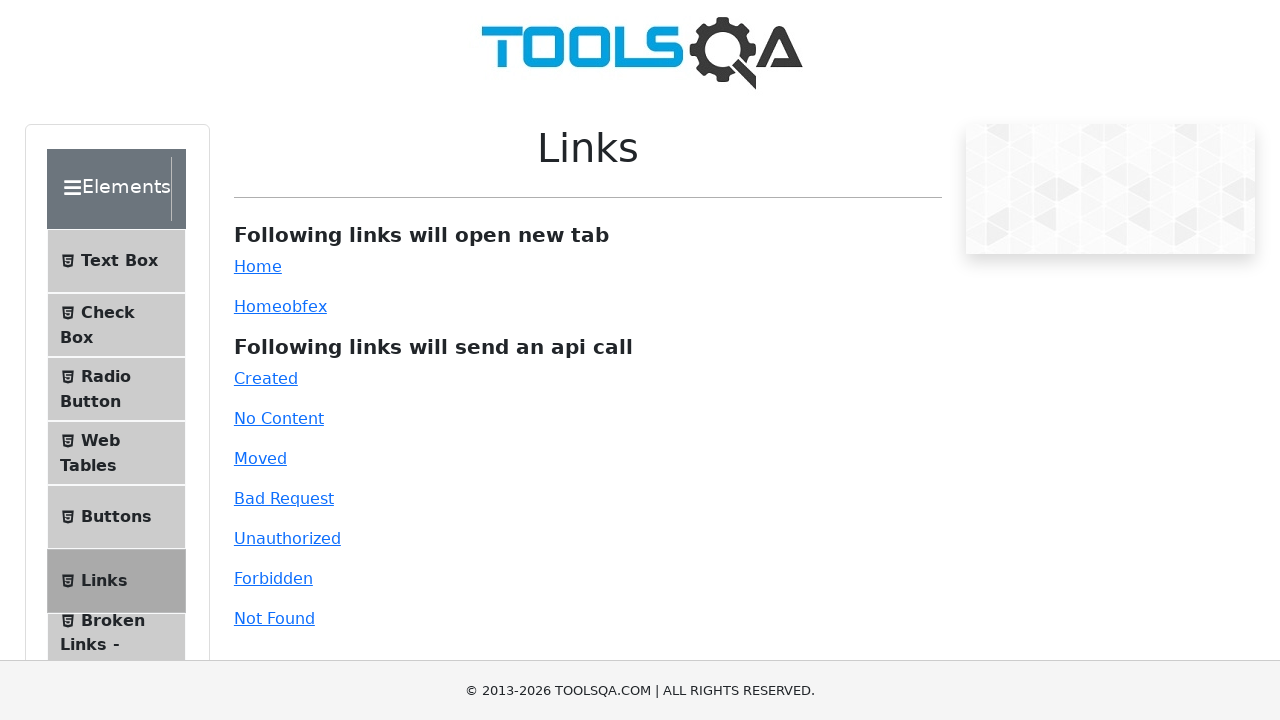

Located the simple link element with id 'simpleLink'
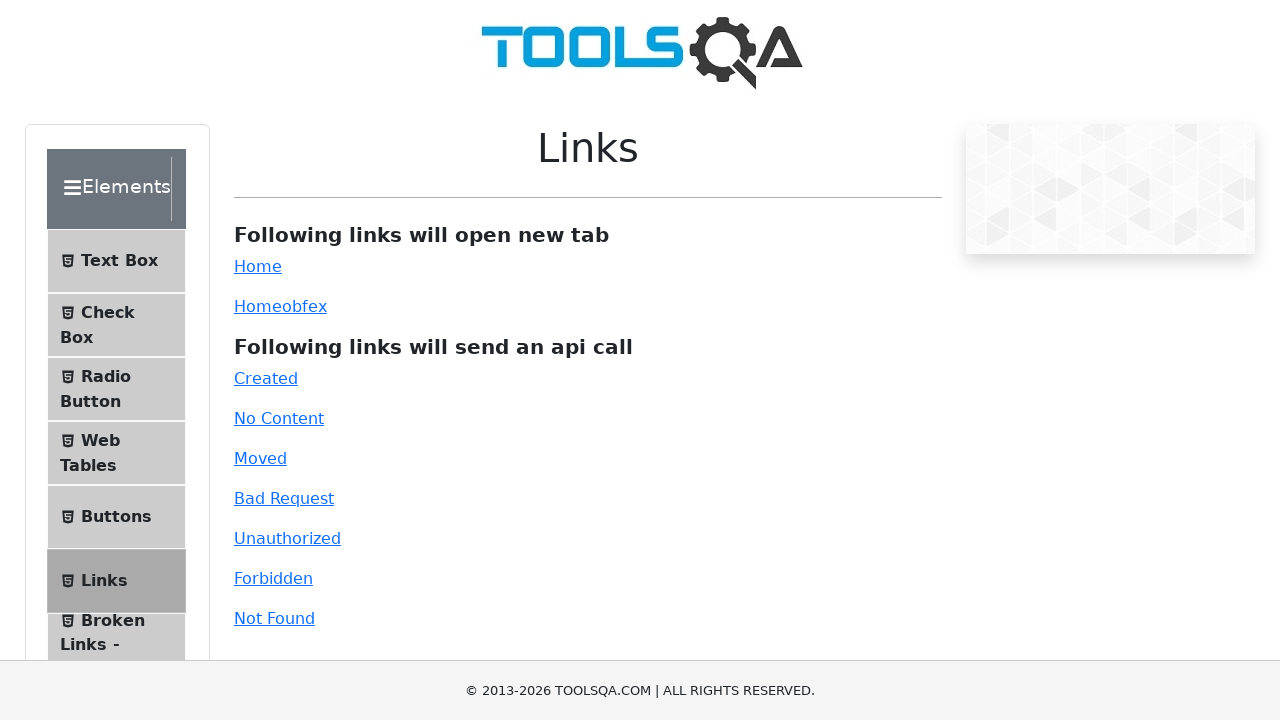

Verified that simple link text content is 'Home'
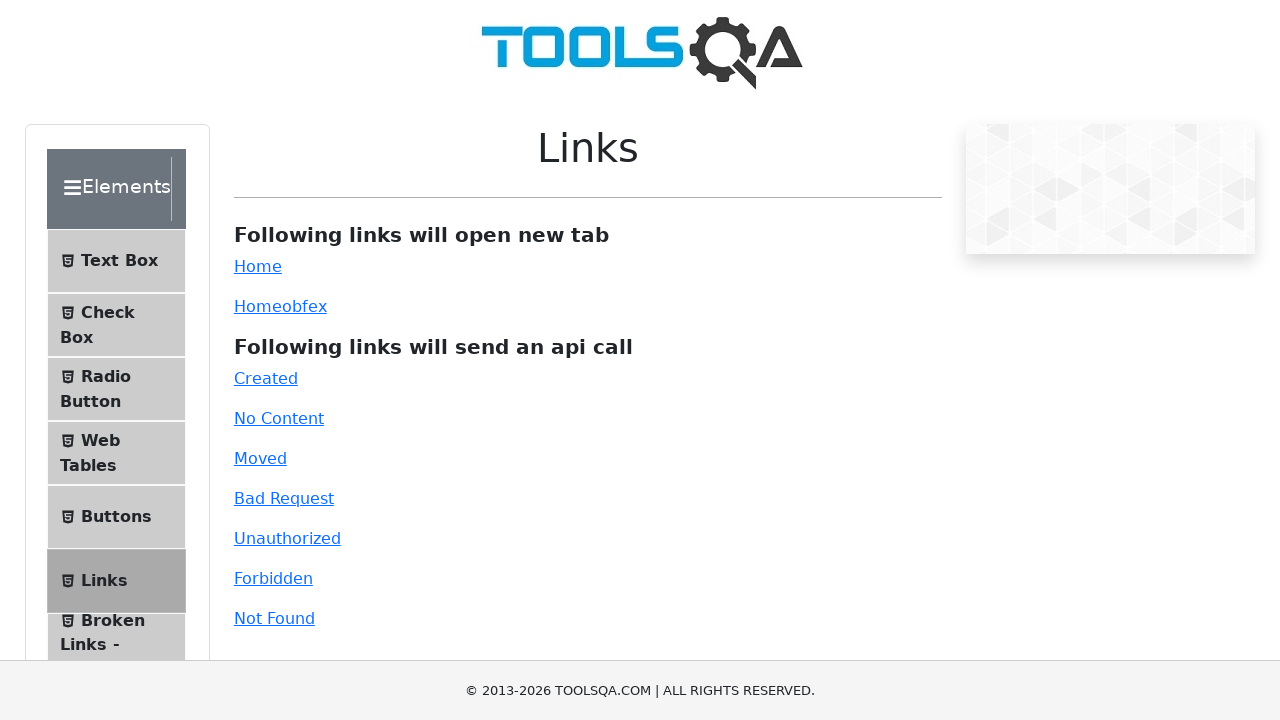

Clicked the simple link, opening a new window at (258, 266) on #simpleLink
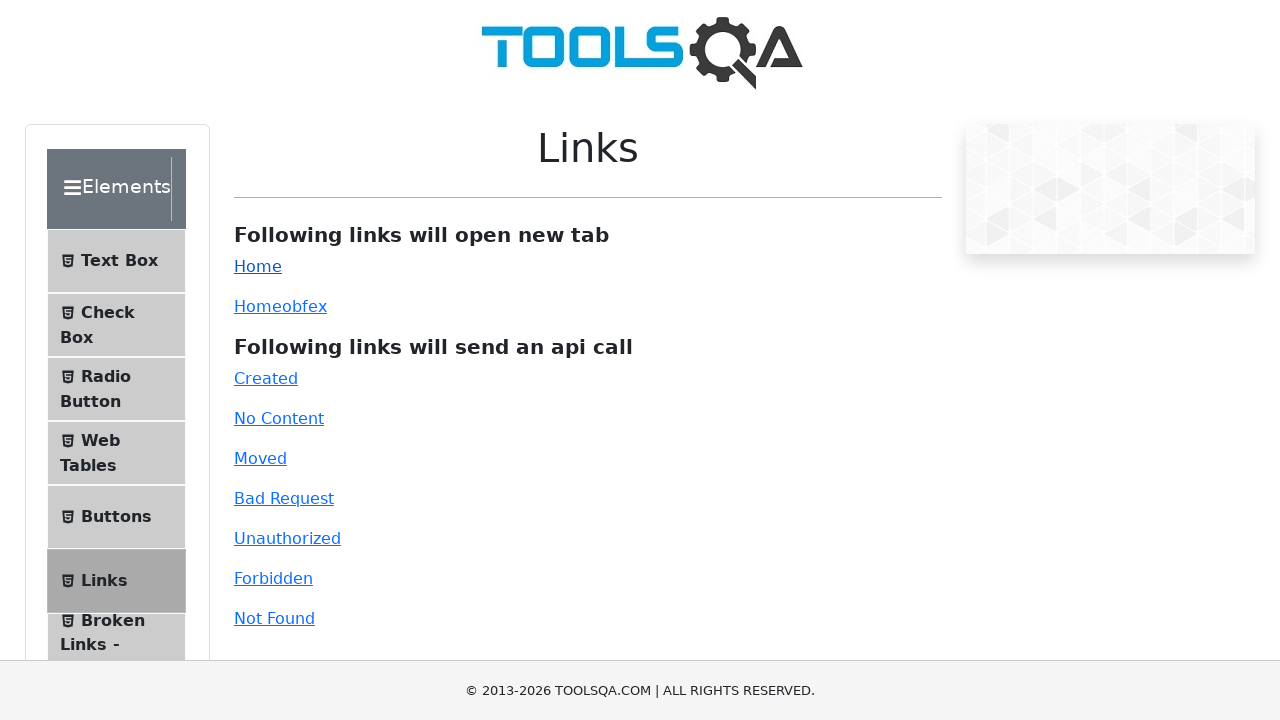

Captured the new page object from the opened window
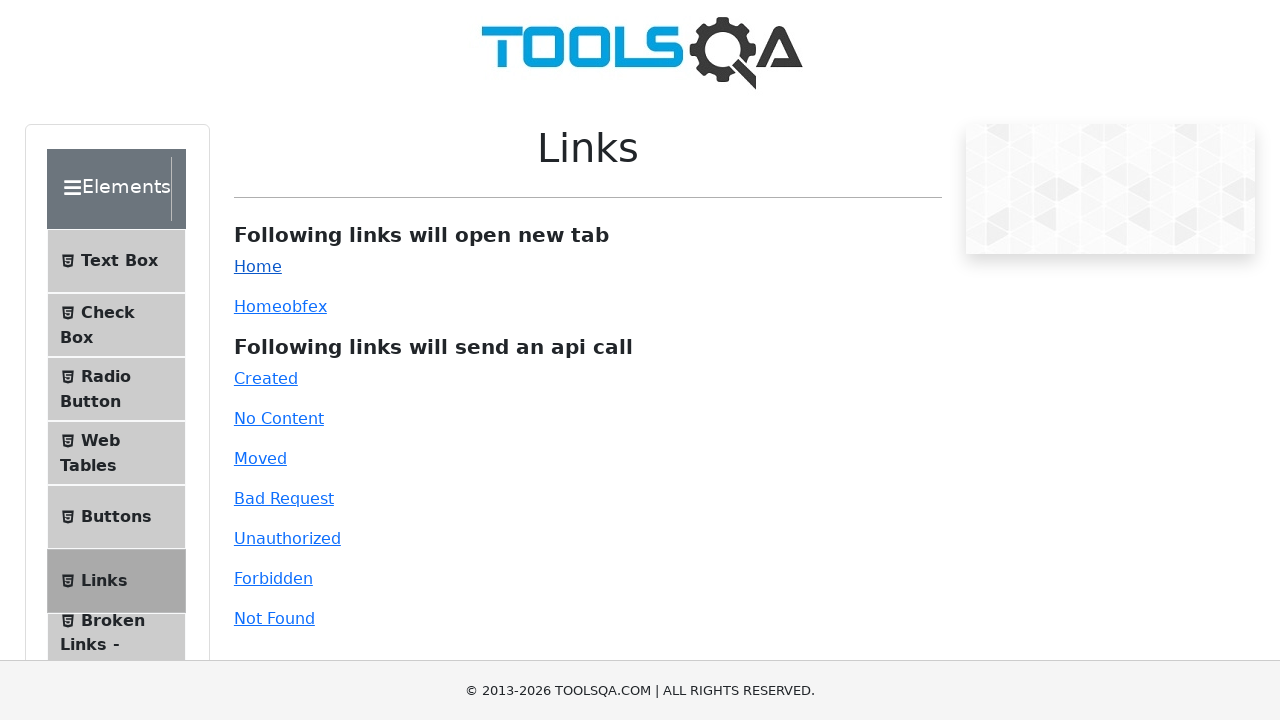

Clicked the banner image in the new window at (640, 260) on img.banner-image
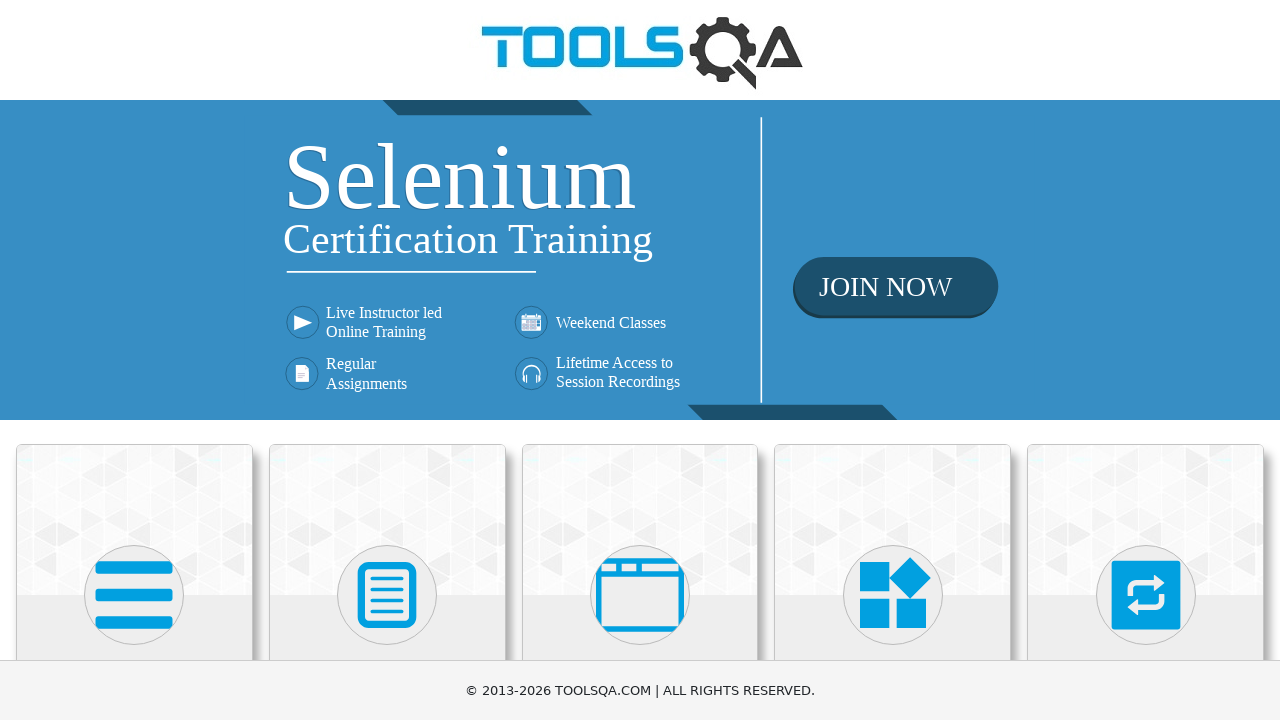

Closed the new window
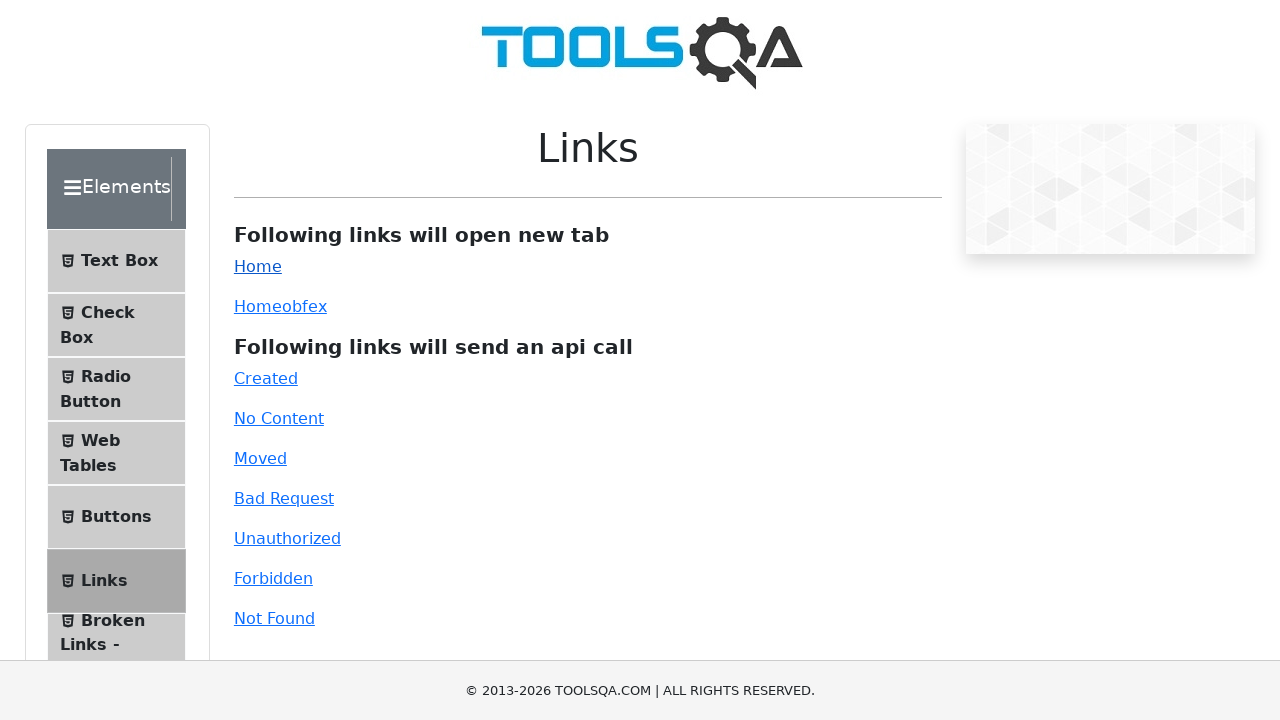

Clicked the dynamic link on the original DemoQA page at (258, 306) on #dynamicLink
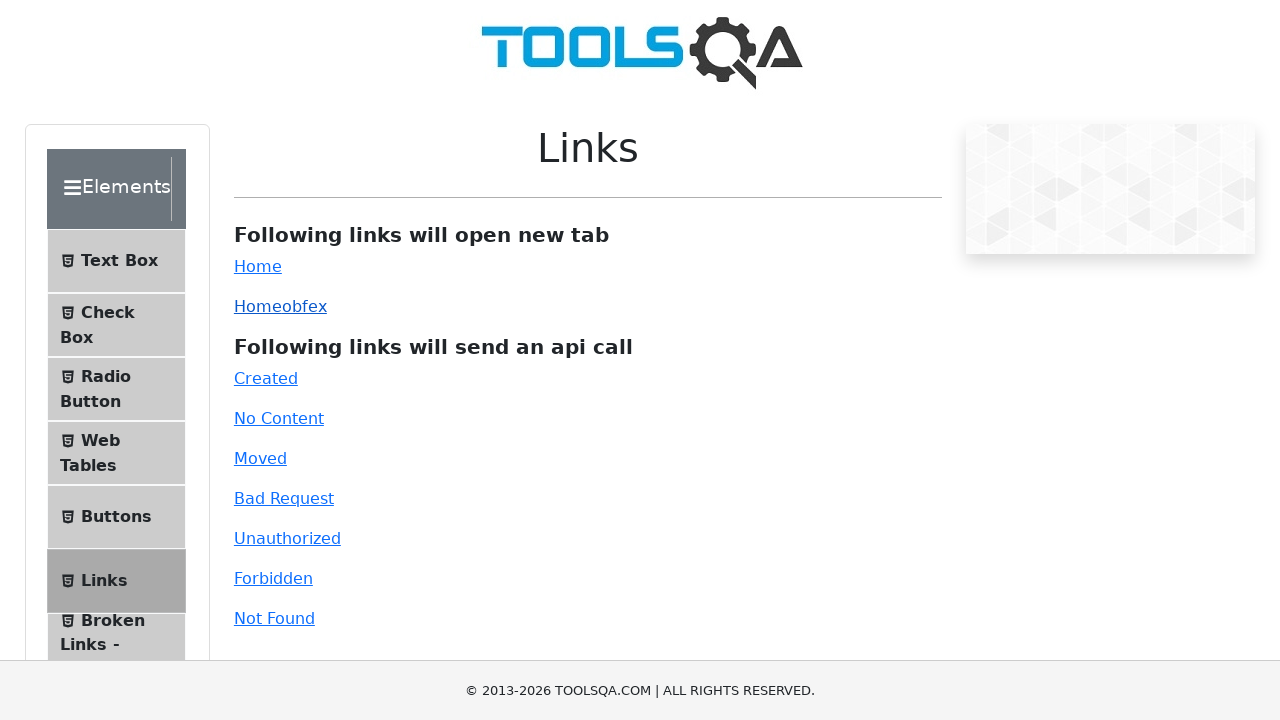

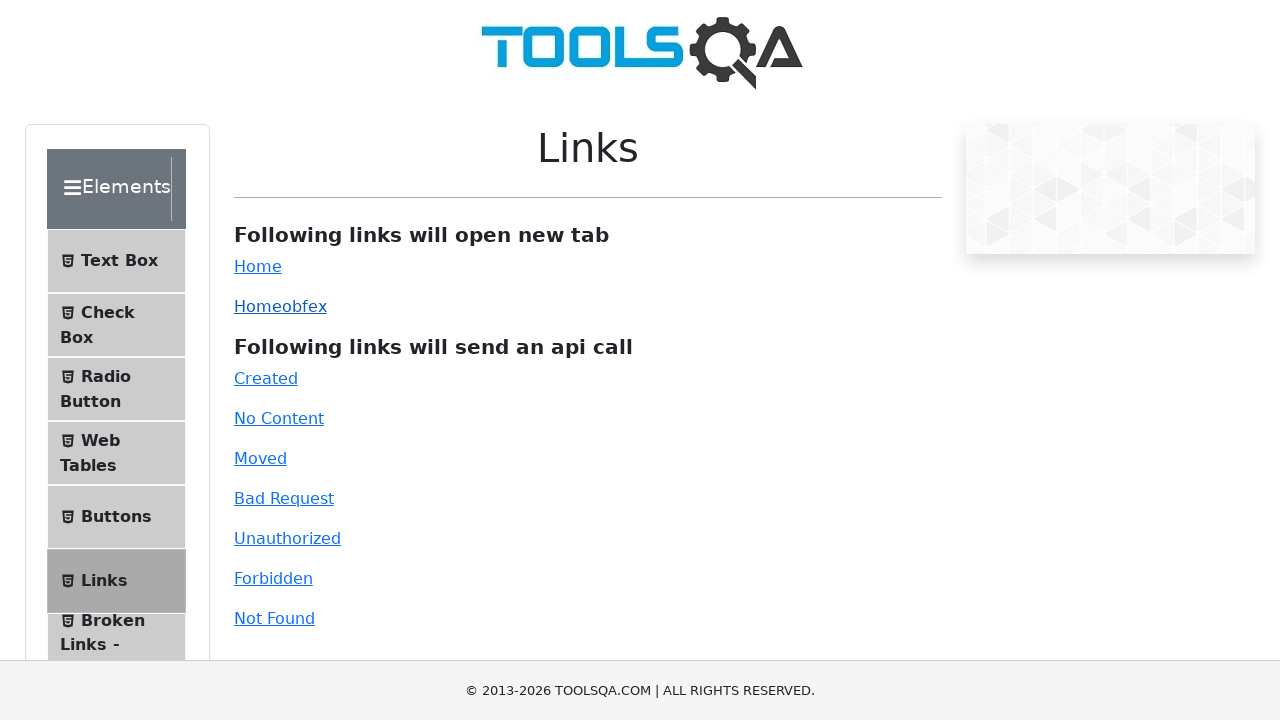